Tests dynamic dropdown functionality by selecting origin and destination airports in a flight booking form

Starting URL: https://rahulshettyacademy.com/dropdownsPractise/

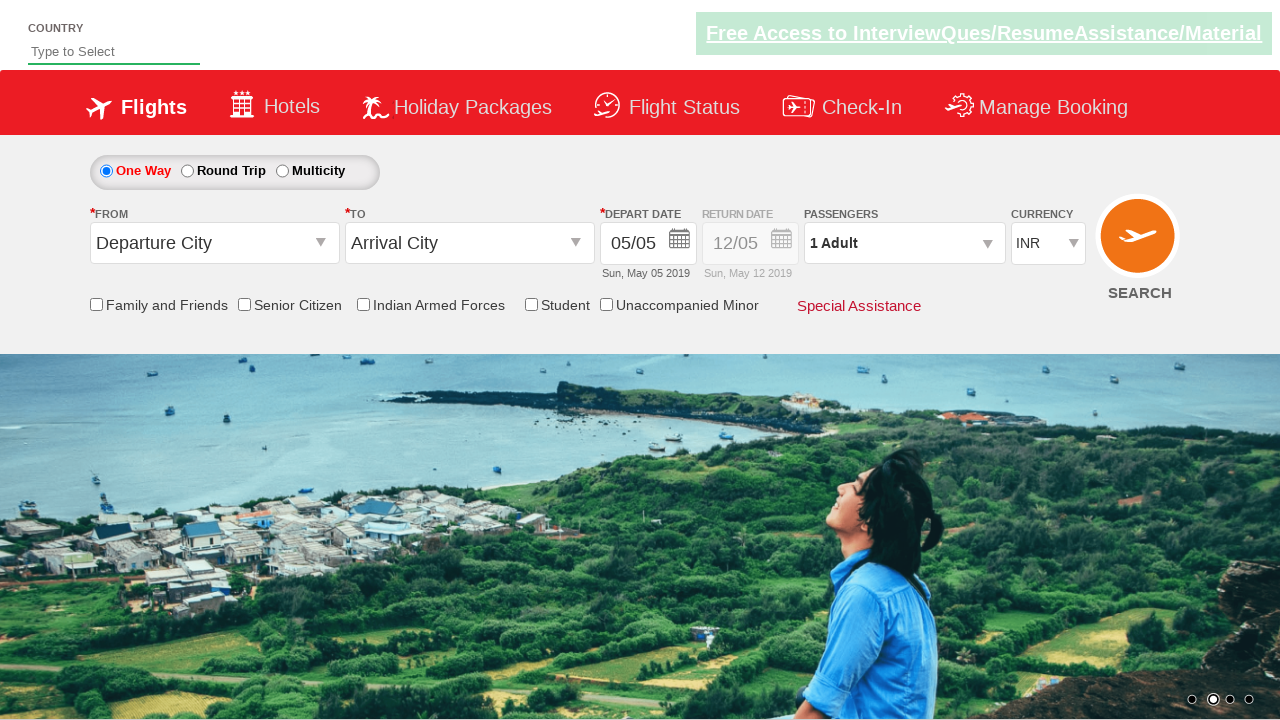

Clicked on origin station dropdown to open it at (214, 243) on #ctl00_mainContent_ddl_originStation1_CTXT
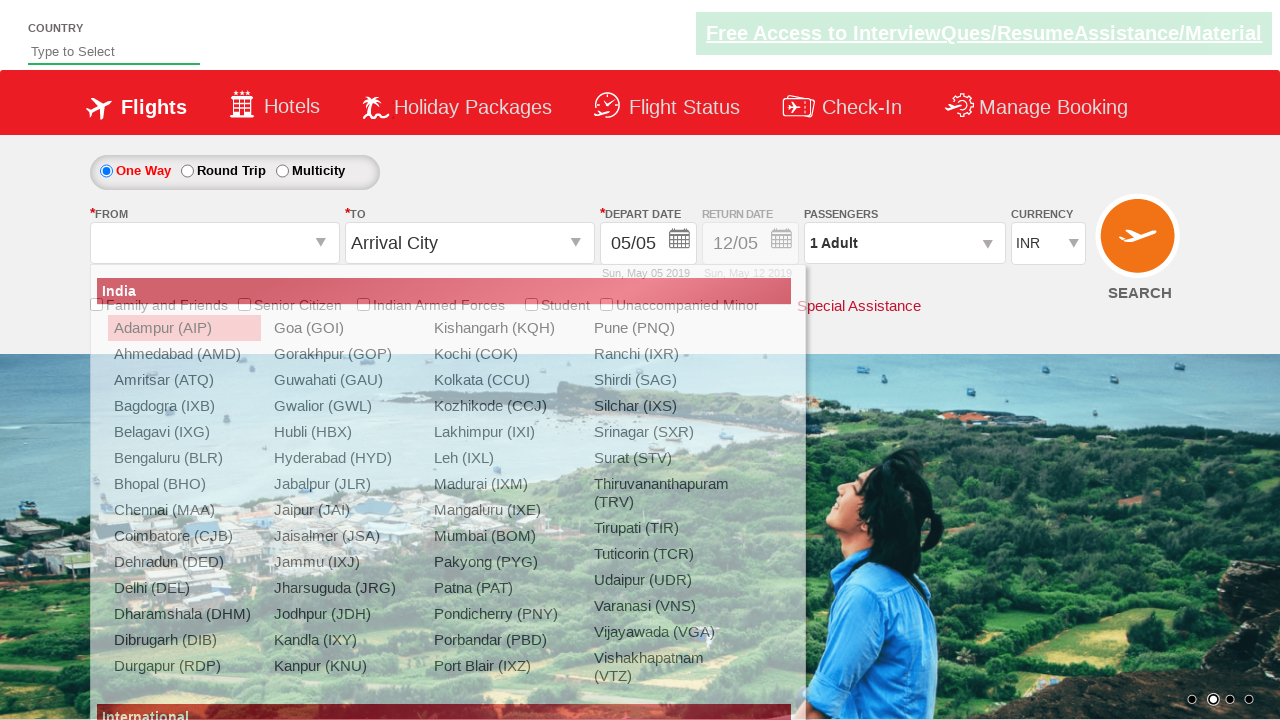

Selected Pune (PNQ) as the origin airport at (664, 328) on a[value='PNQ']
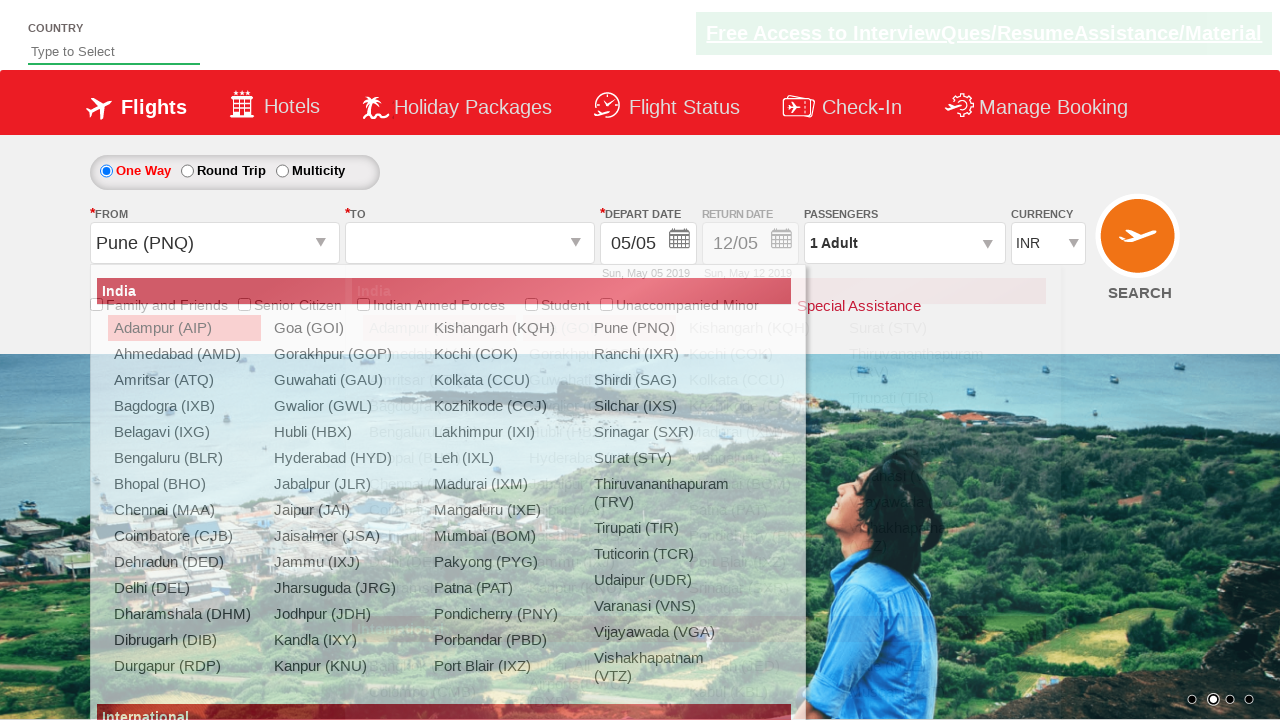

Selected Srinagar (SXR) as the destination airport at (759, 588) on div#glsctl00_mainContent_ddl_destinationStation1_CTNR a[value='SXR']
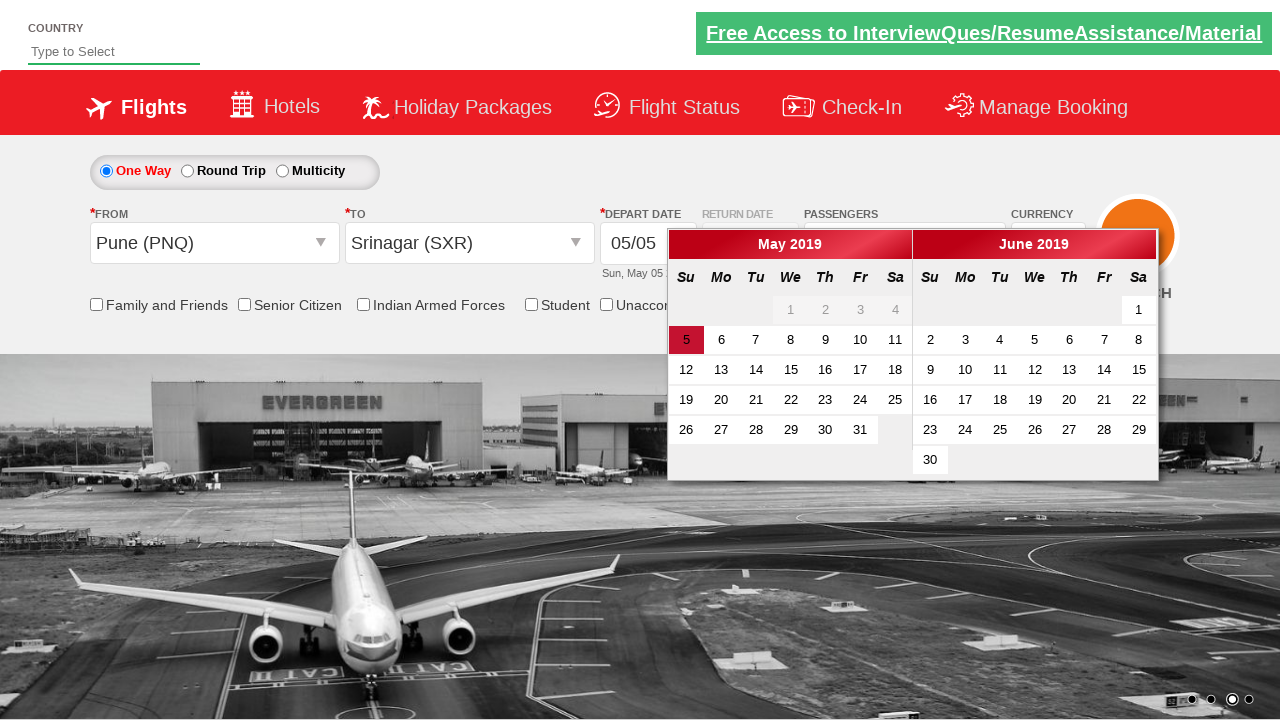

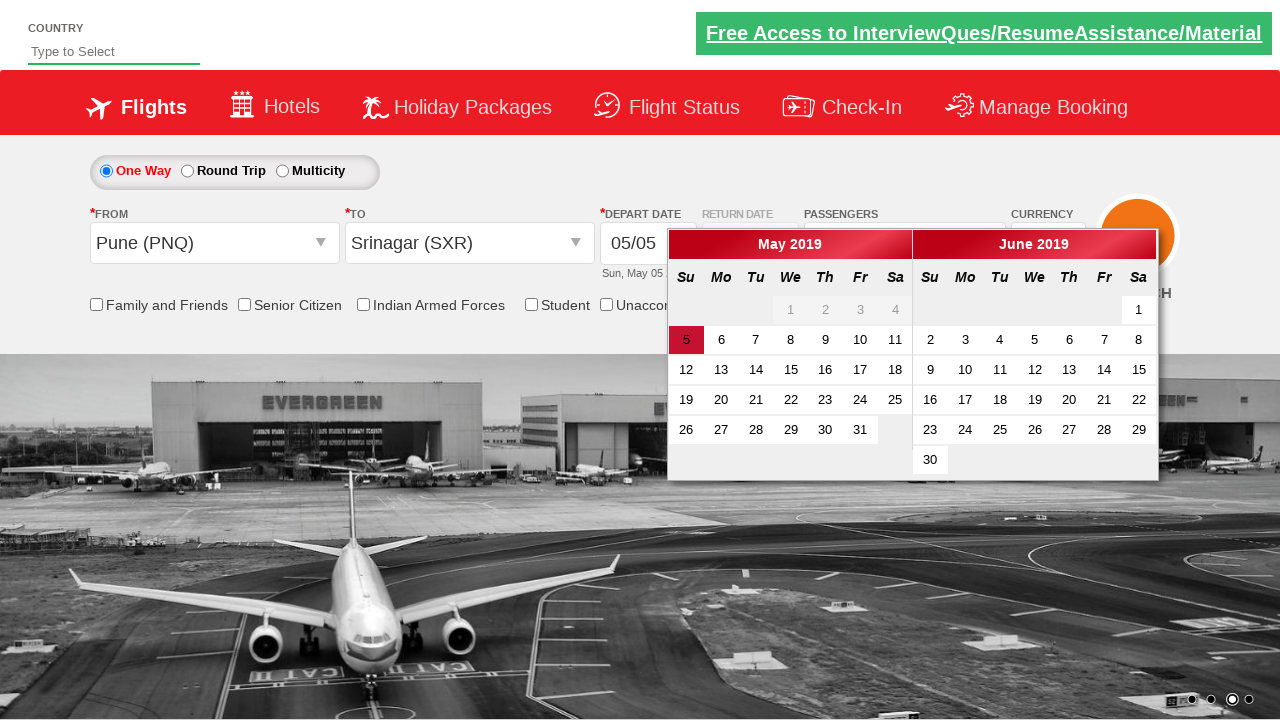